Tests navigation by clicking the "Make Appointment" button and verifying the URL changes to the expected profile/login page.

Starting URL: https://katalon-demo-cura.herokuapp.com/

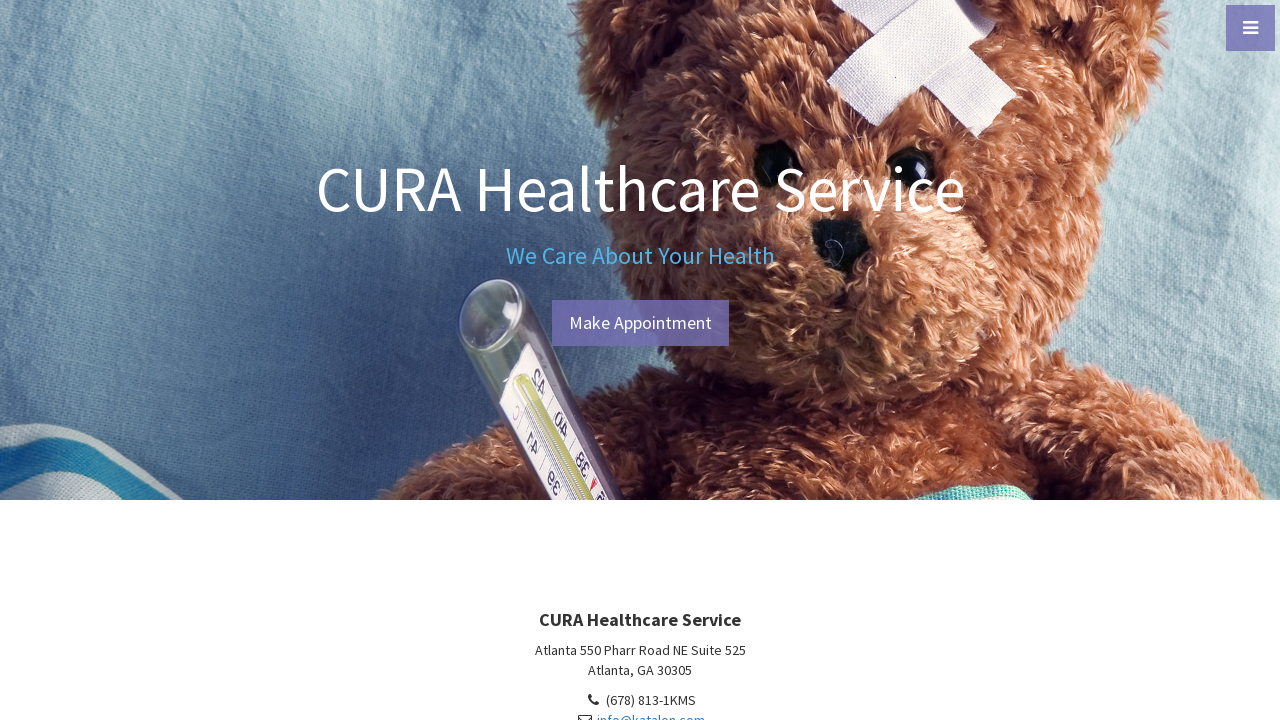

Clicked 'Make Appointment' button at (640, 323) on #btn-make-appointment
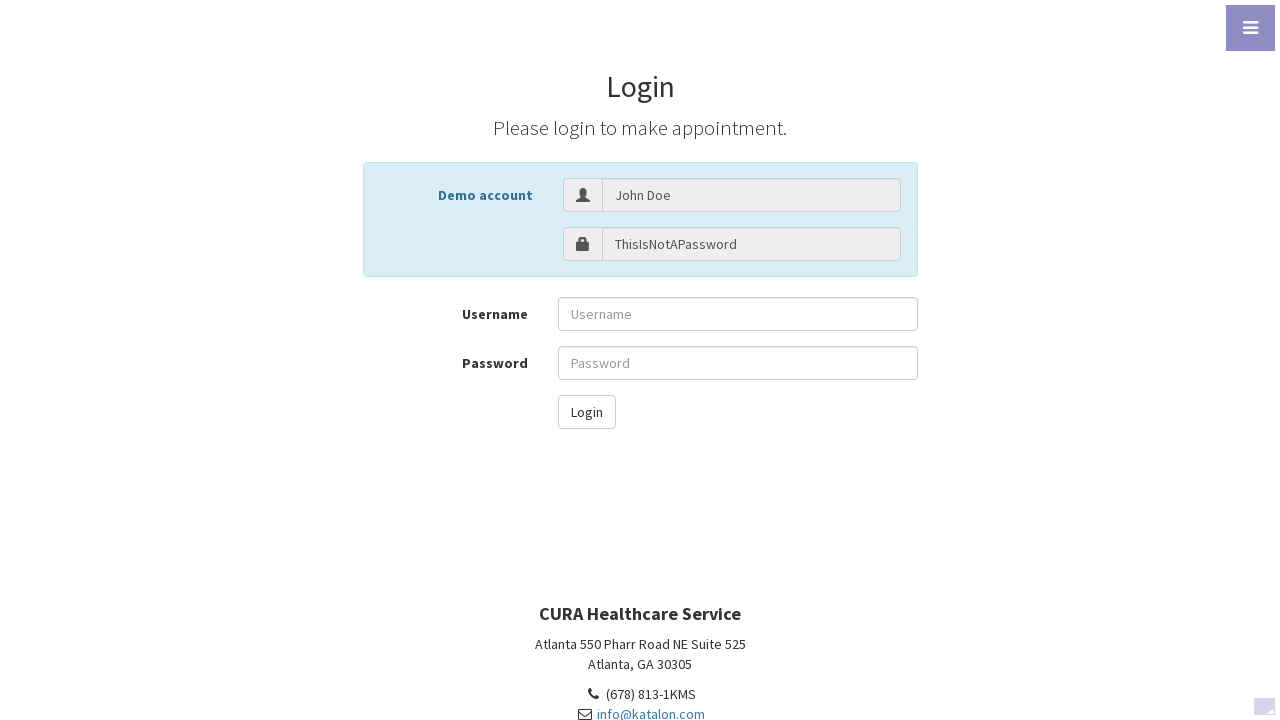

Verified navigation to profile/login page at https://katalon-demo-cura.herokuapp.com/profile.php#login
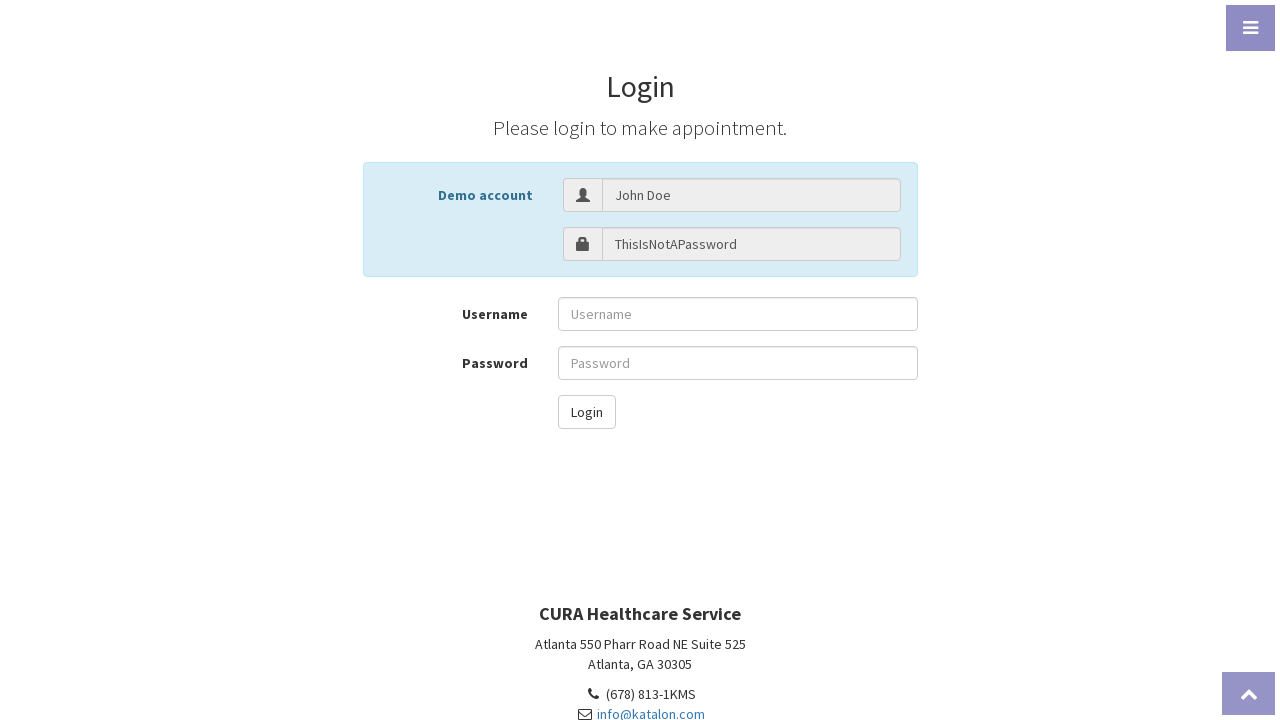

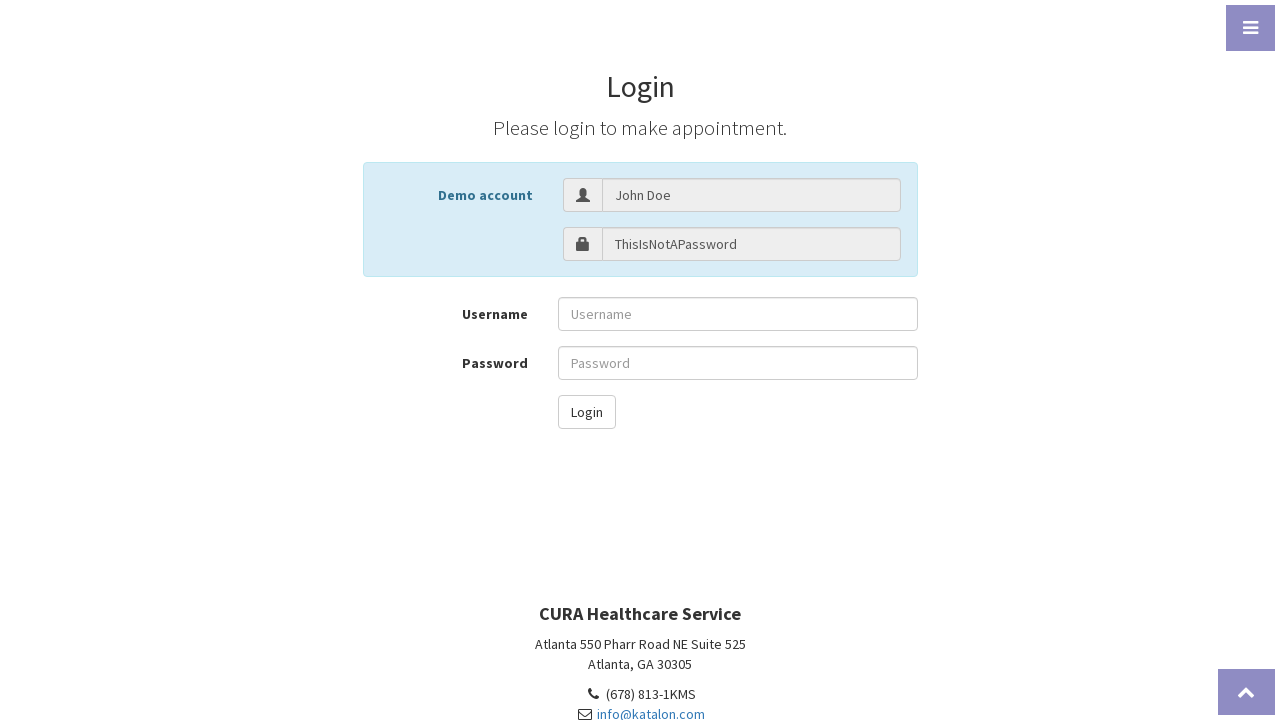